Tests dynamic controls by clicking remove button to toggle checkbox visibility and enable button to toggle input field state

Starting URL: http://the-internet.herokuapp.com/dynamic_controls

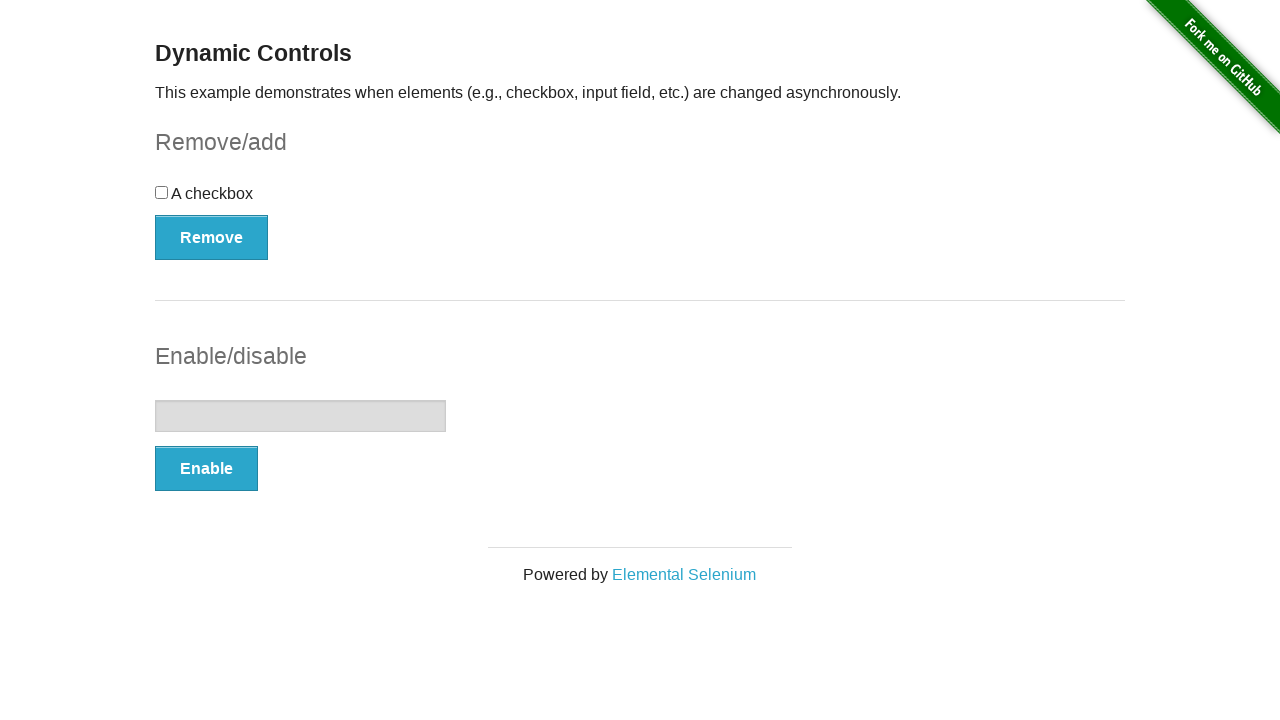

Navigated to dynamic controls page
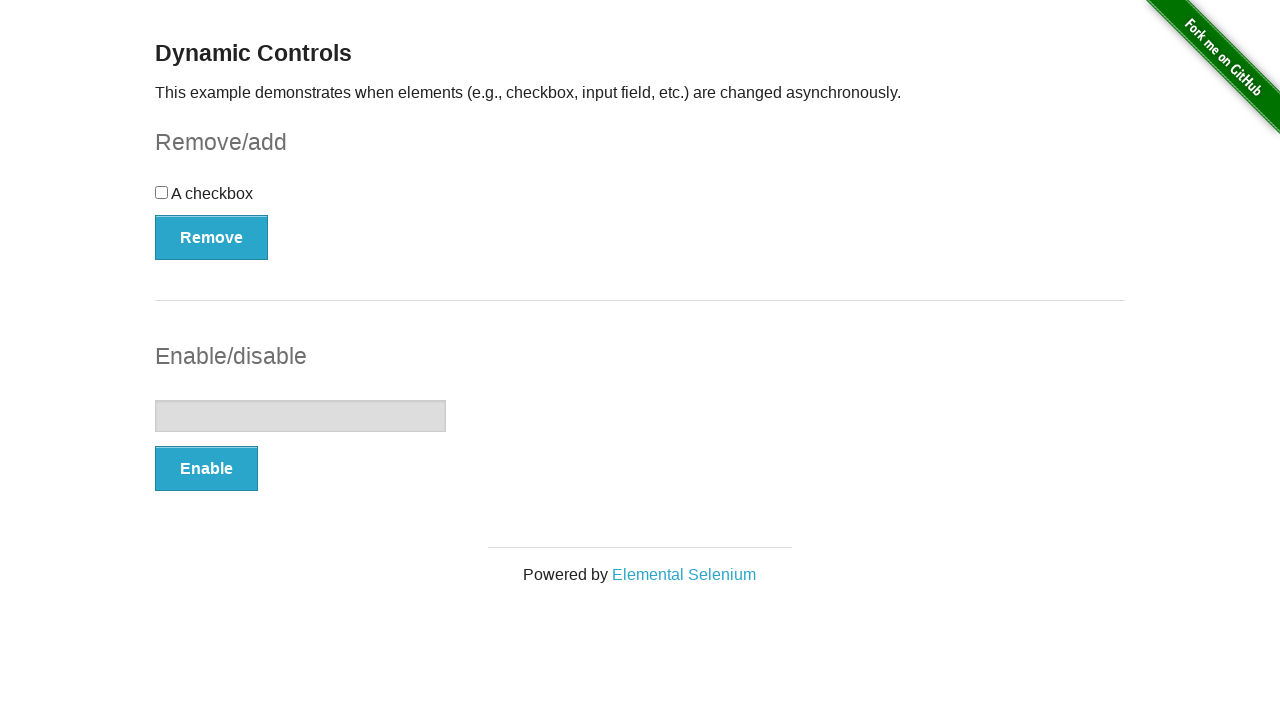

Clicked Remove button to toggle checkbox visibility at (212, 237) on [onclick='swapCheckbox()']
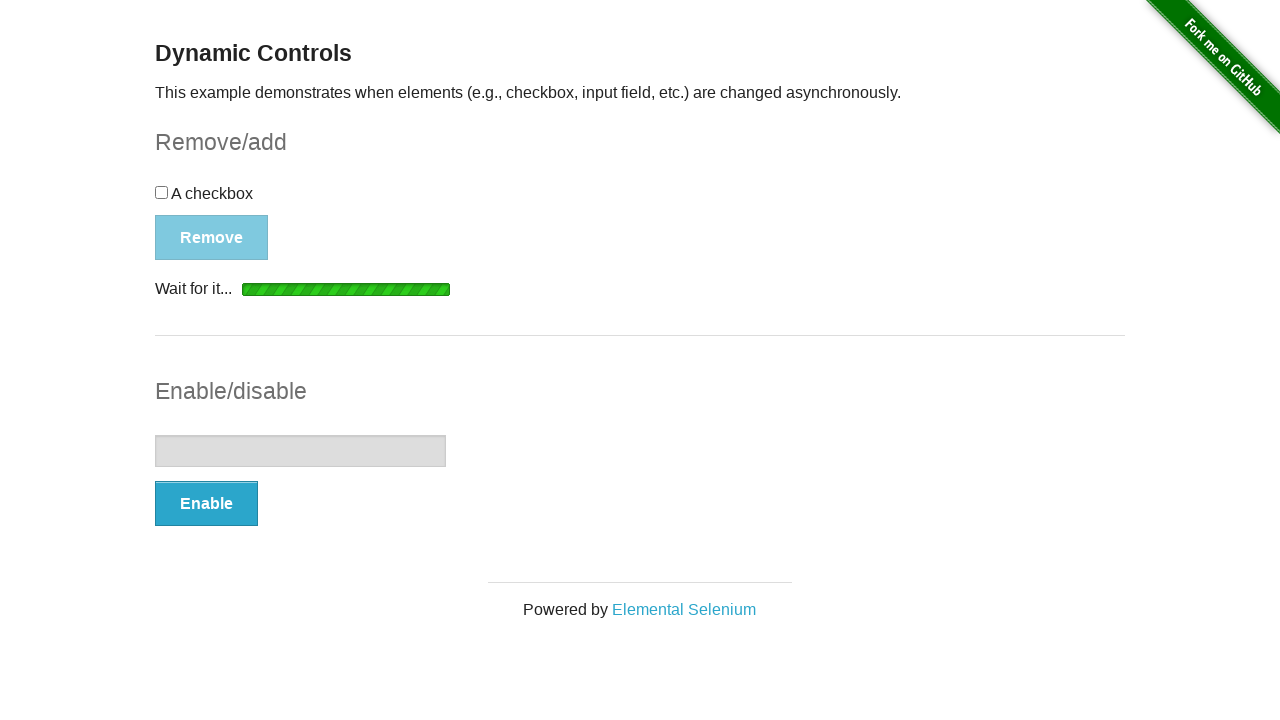

Confirmation message appeared after removing checkbox
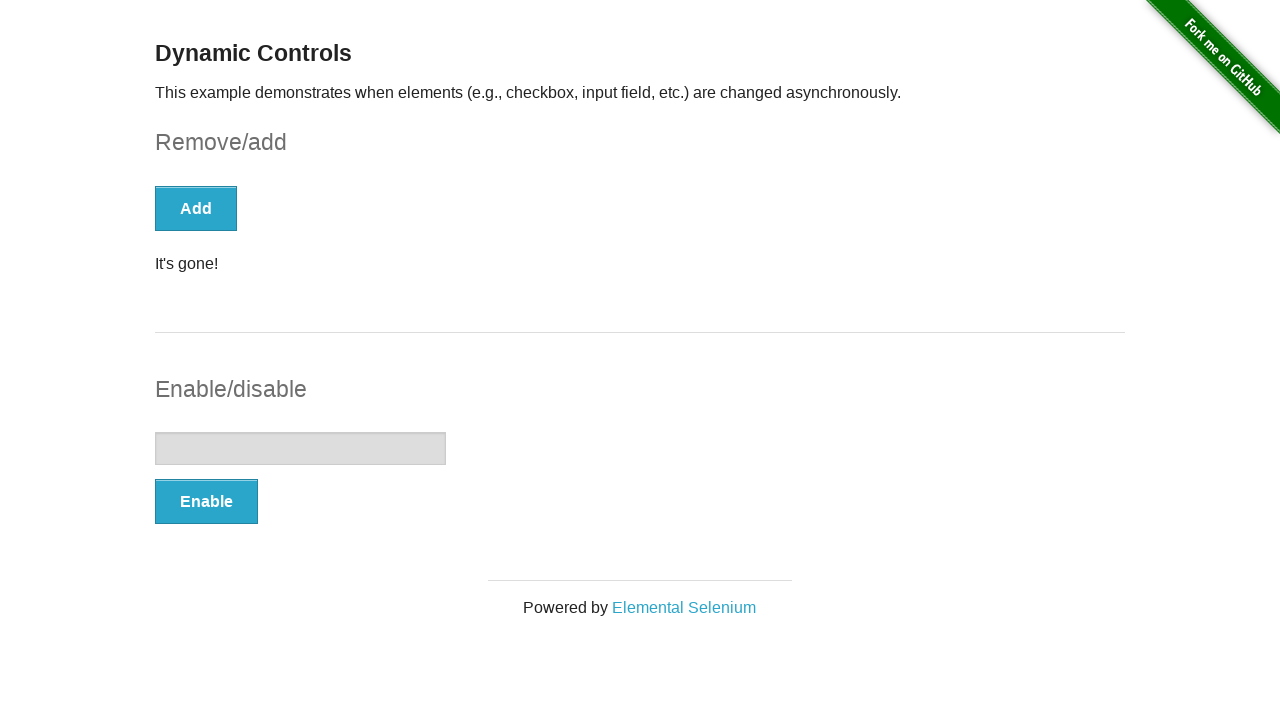

Remove button disappeared and checkbox is now hidden
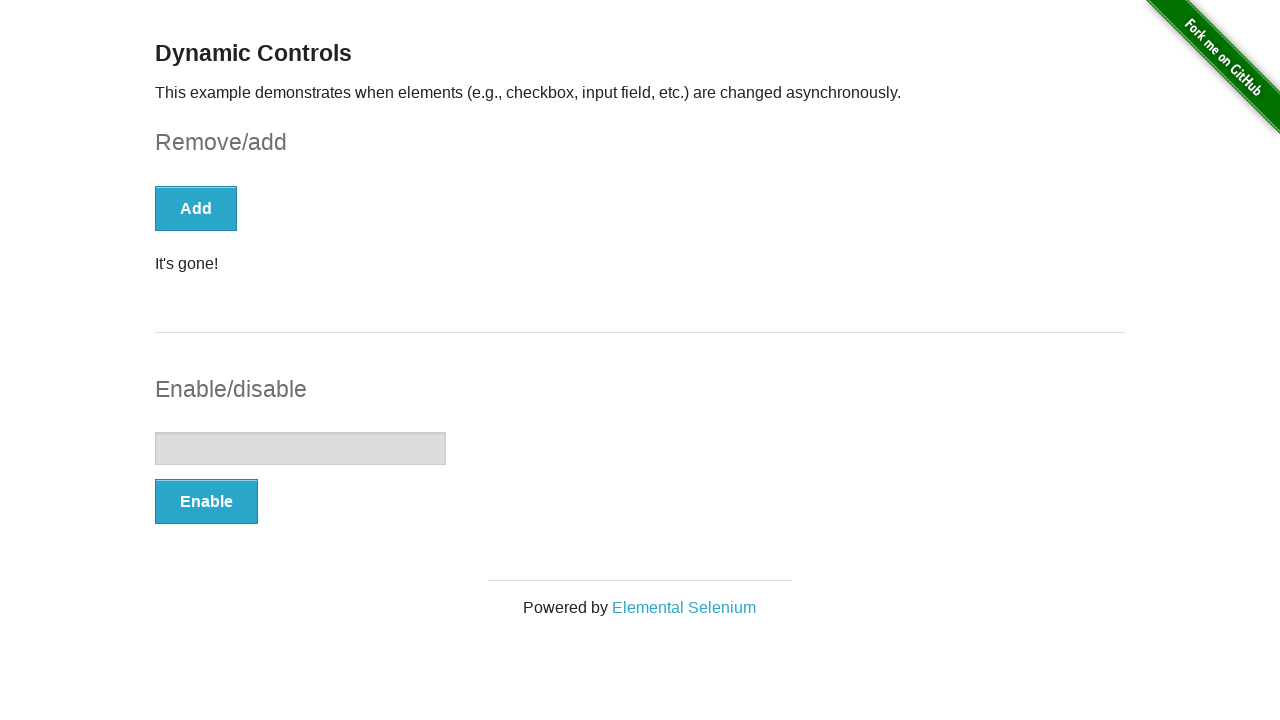

Clicked Enable button to toggle input field state at (206, 501) on [onclick='swapInput()']
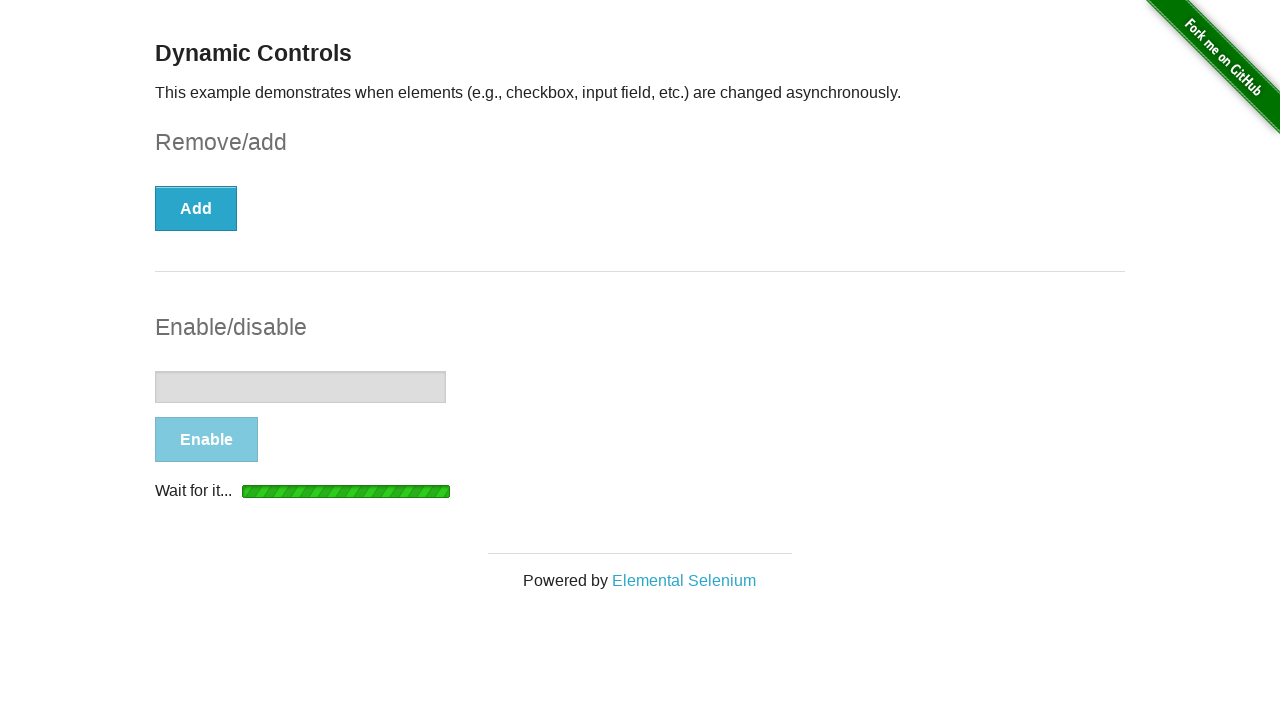

Input field is now enabled, confirmation message appeared
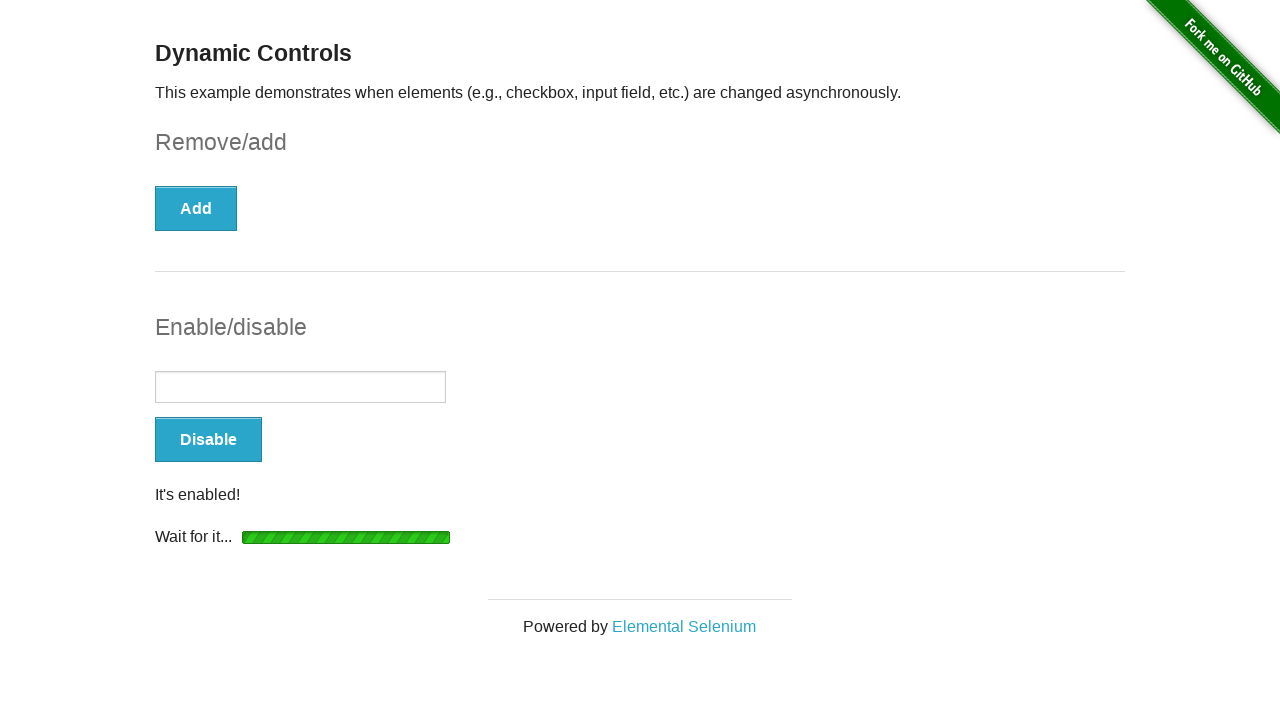

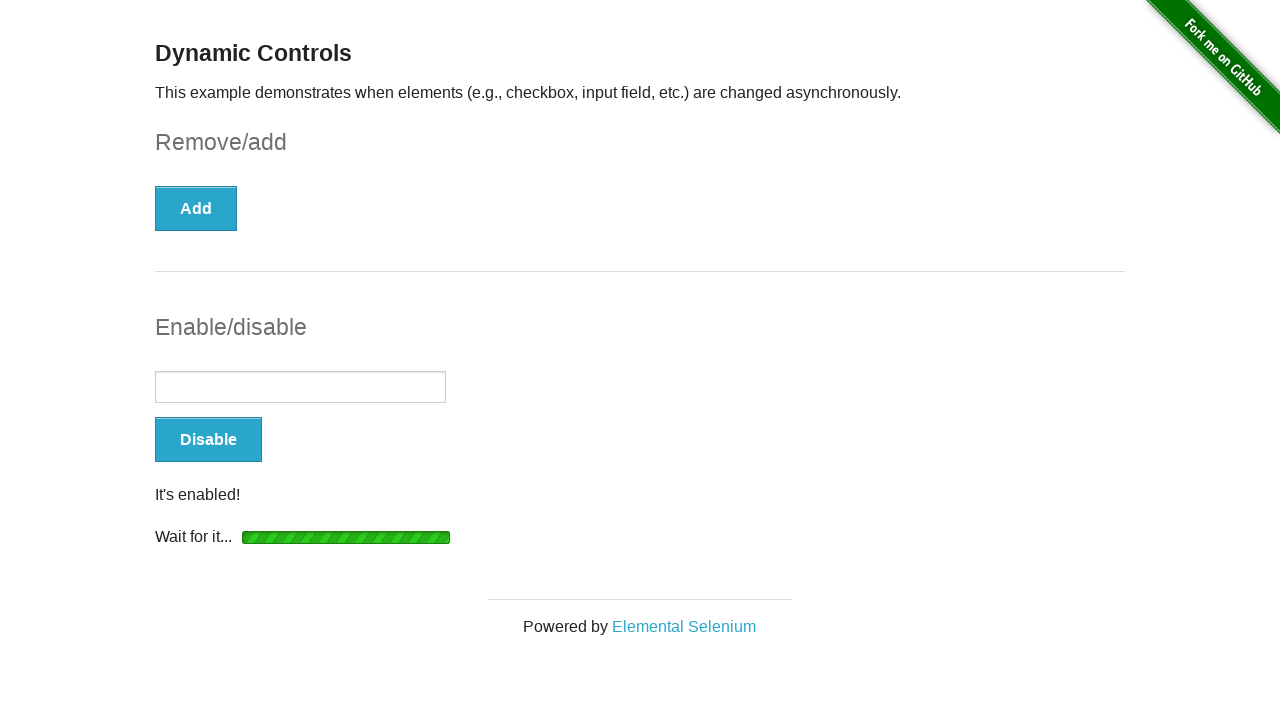